Navigates to a compliment generator website and clicks the random button to generate a new compliment

Starting URL: http://castlots.org/generator-komplimentov-devushke/

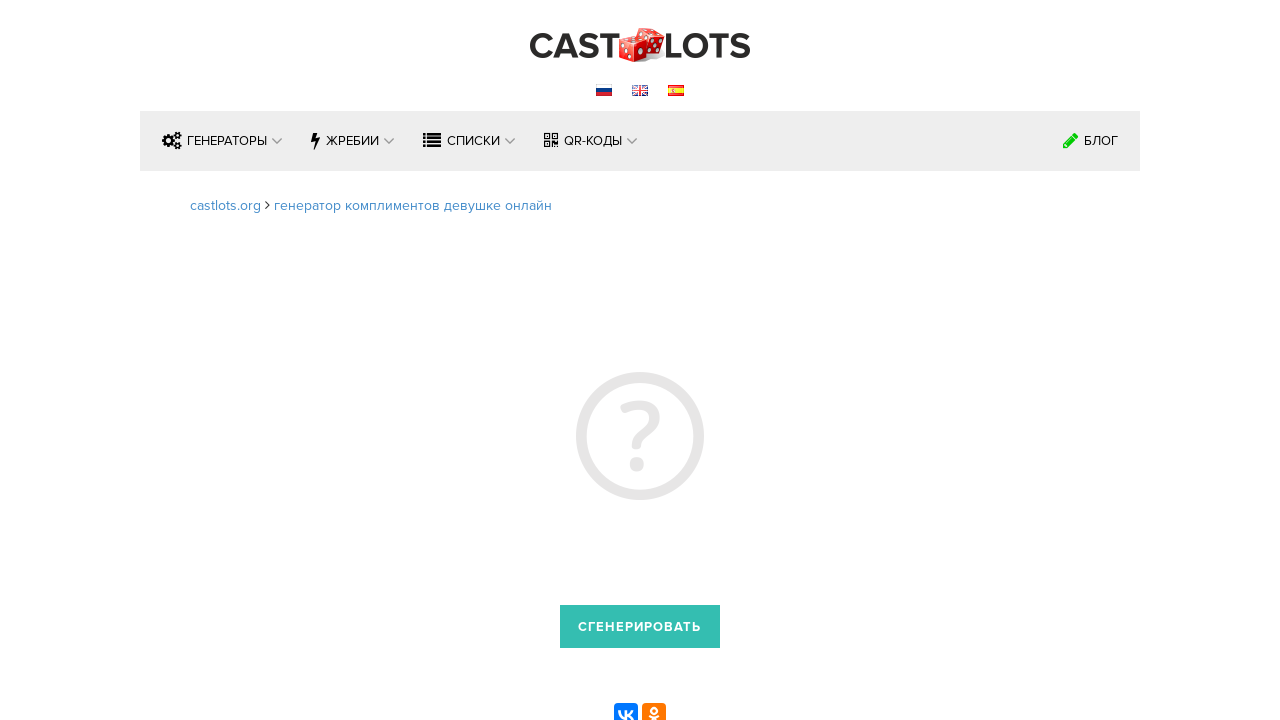

Navigated to compliment generator website
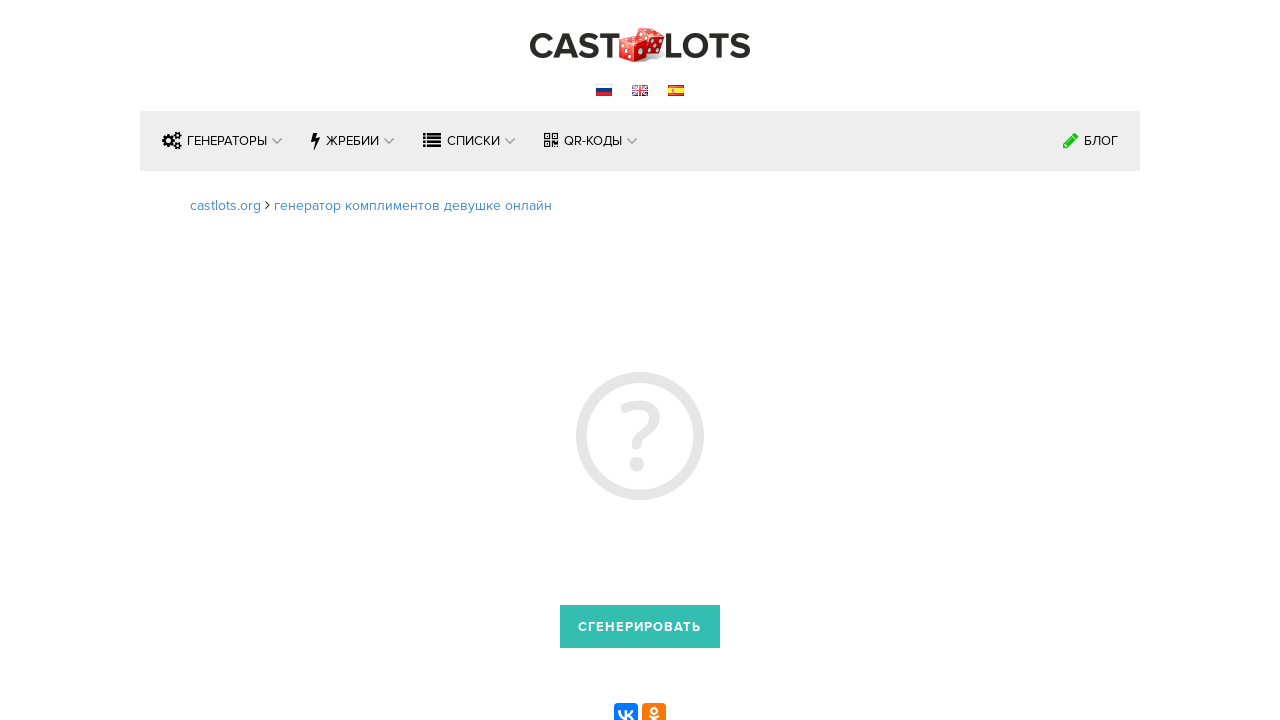

Clicked random button to generate compliment at (640, 626) on #random-button
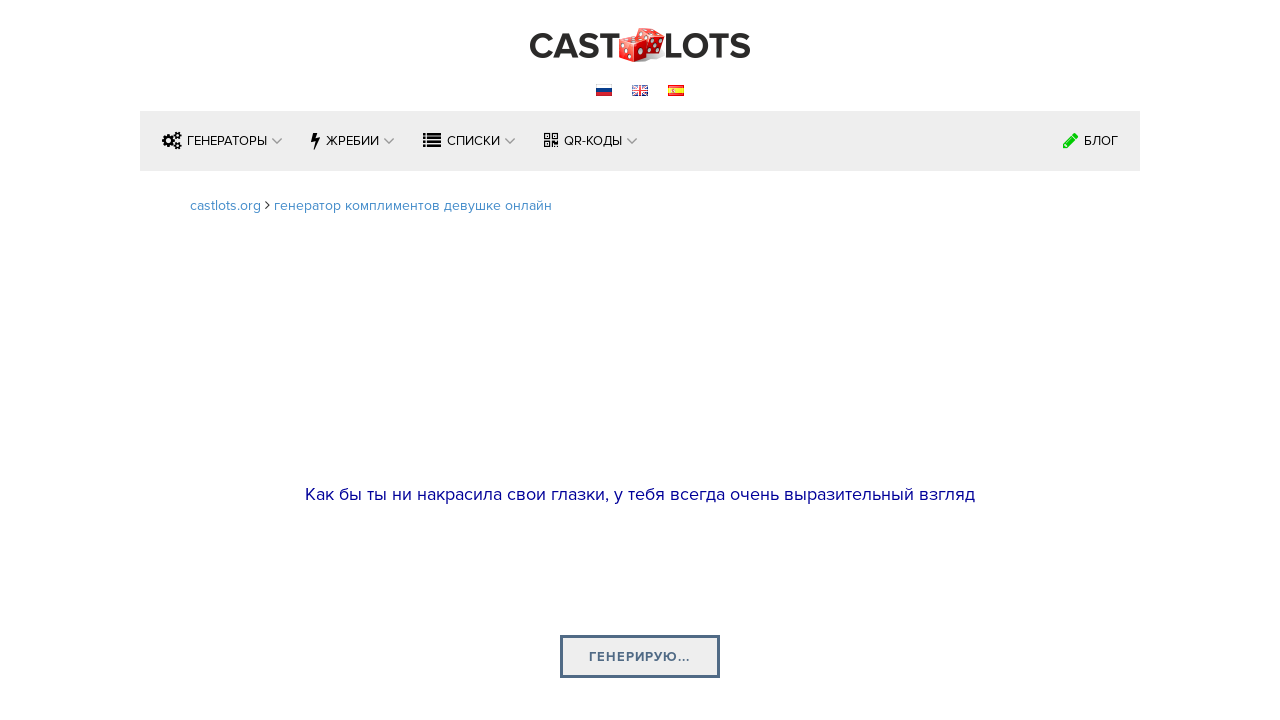

Compliment text appeared and became visible
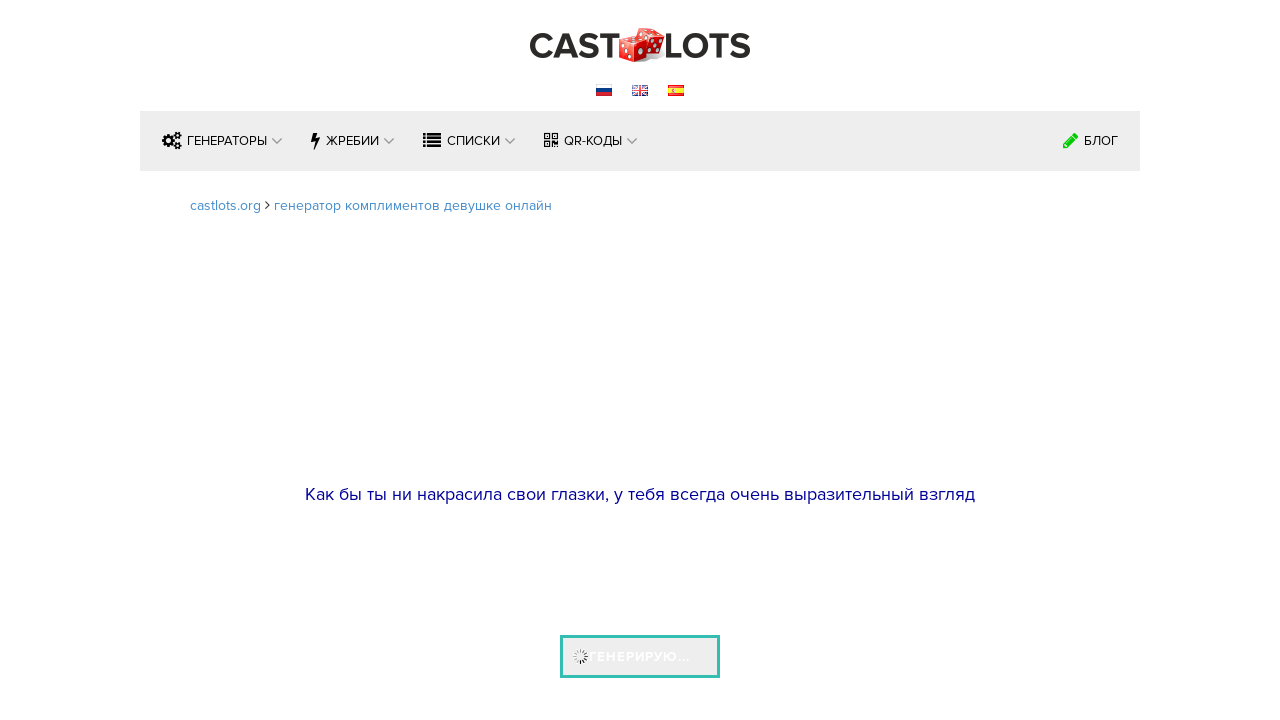

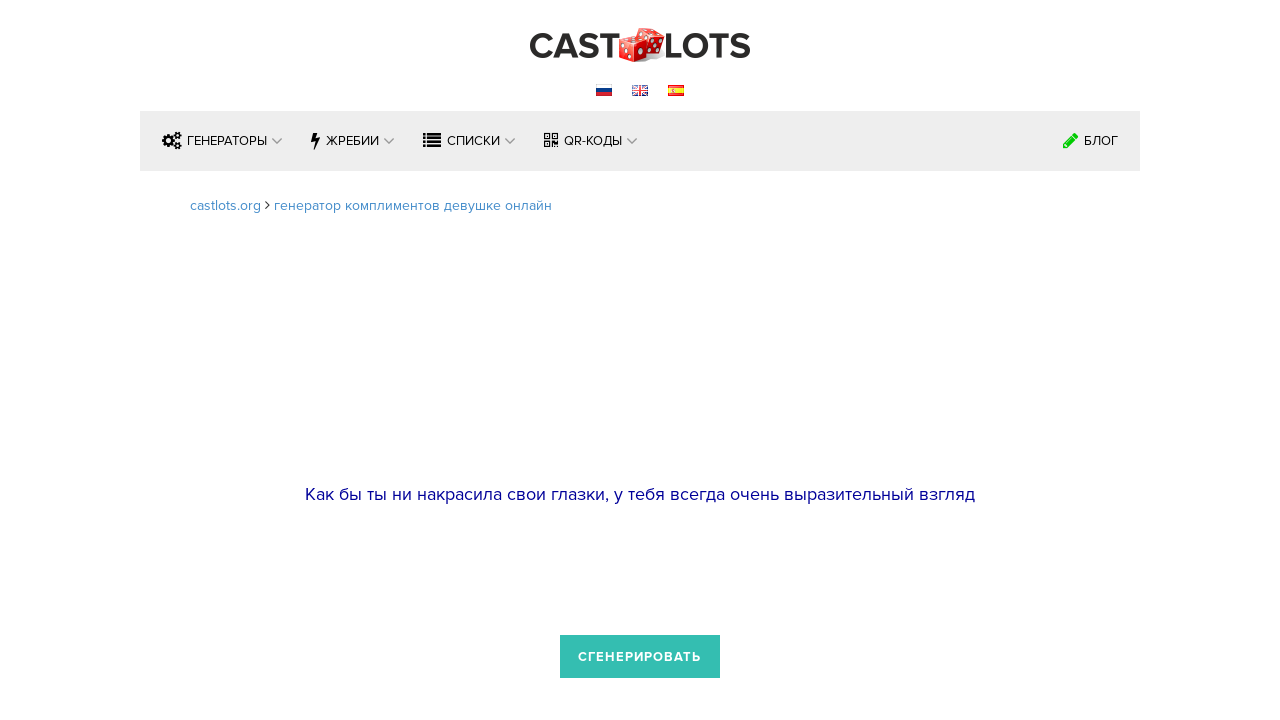